Tests clicking a link using text as a locator by clicking the 'Home' link and verifying navigation to the home page.

Starting URL: https://demoqa.com/links

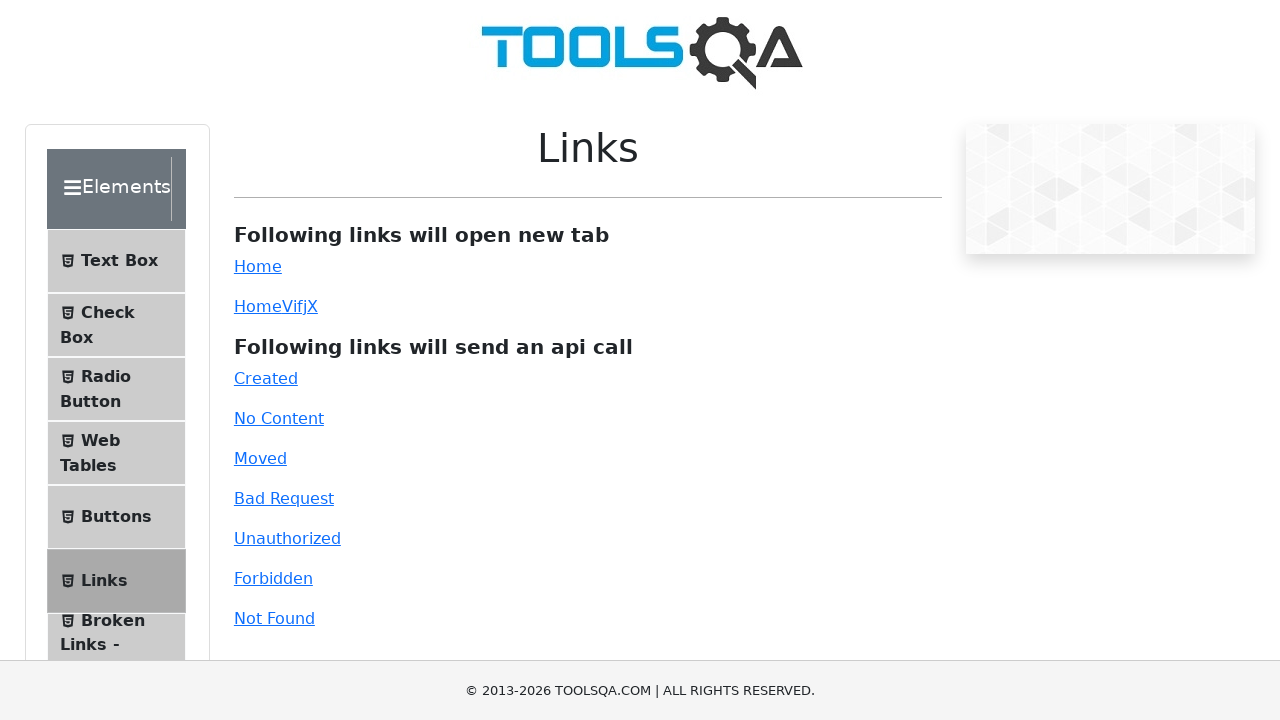

Clicked the 'Home' link at (258, 266) on text='Home'
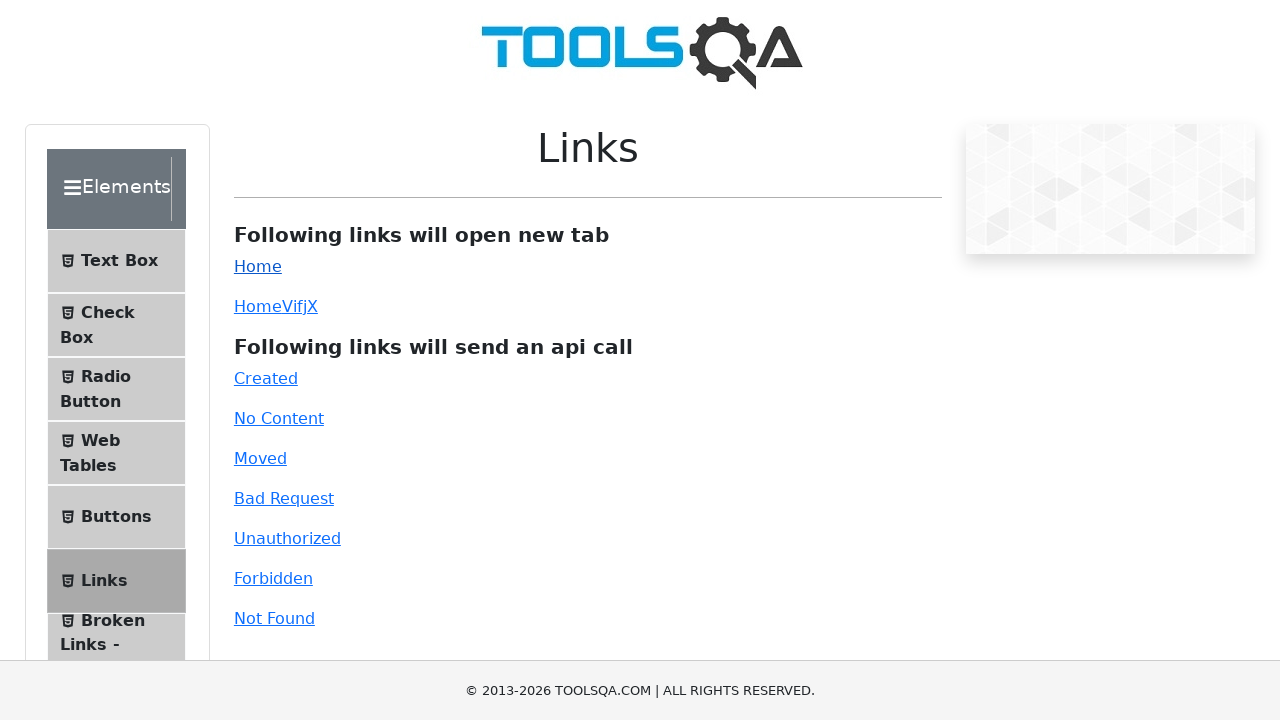

Waited for header element to load after navigation
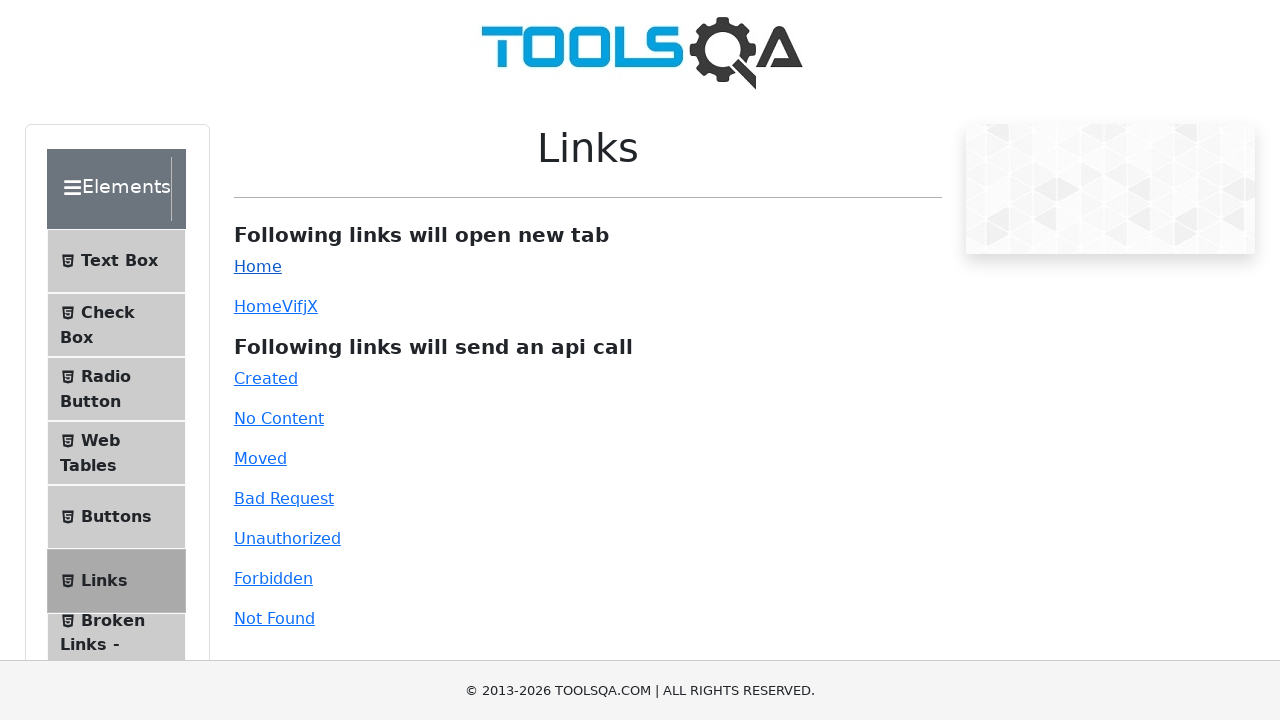

Verified that header element is visible - navigation to home page successful
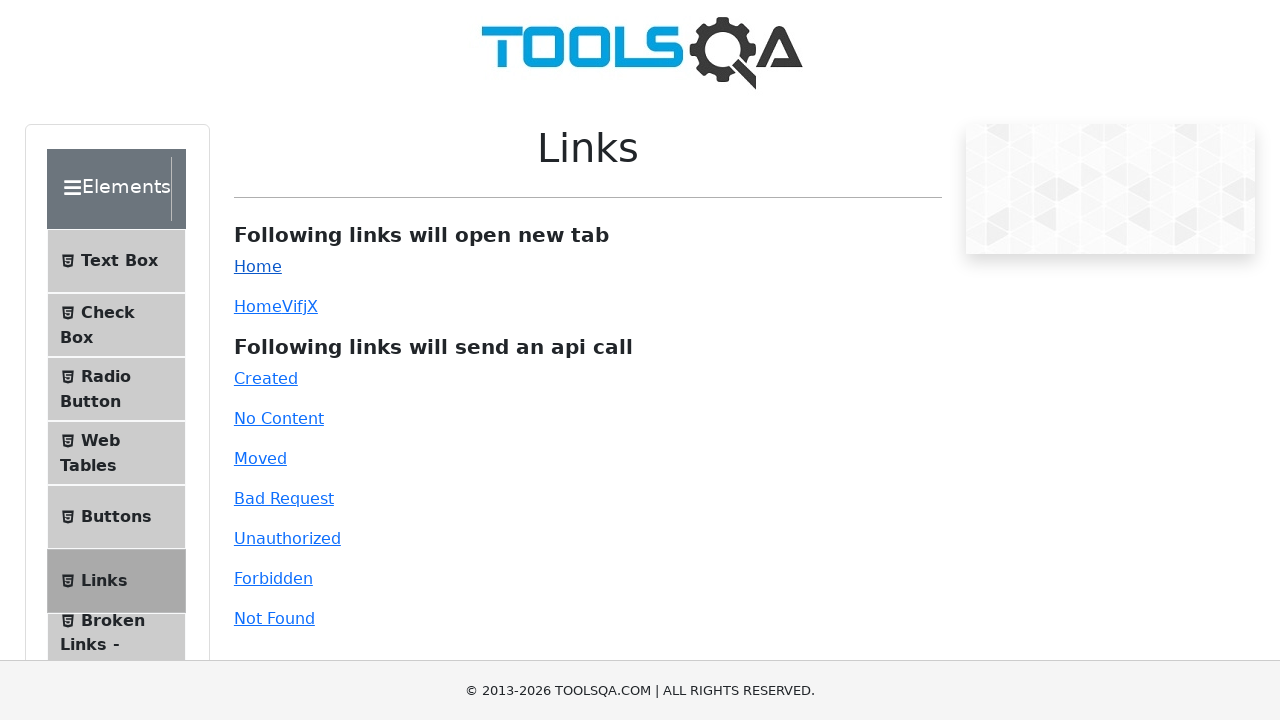

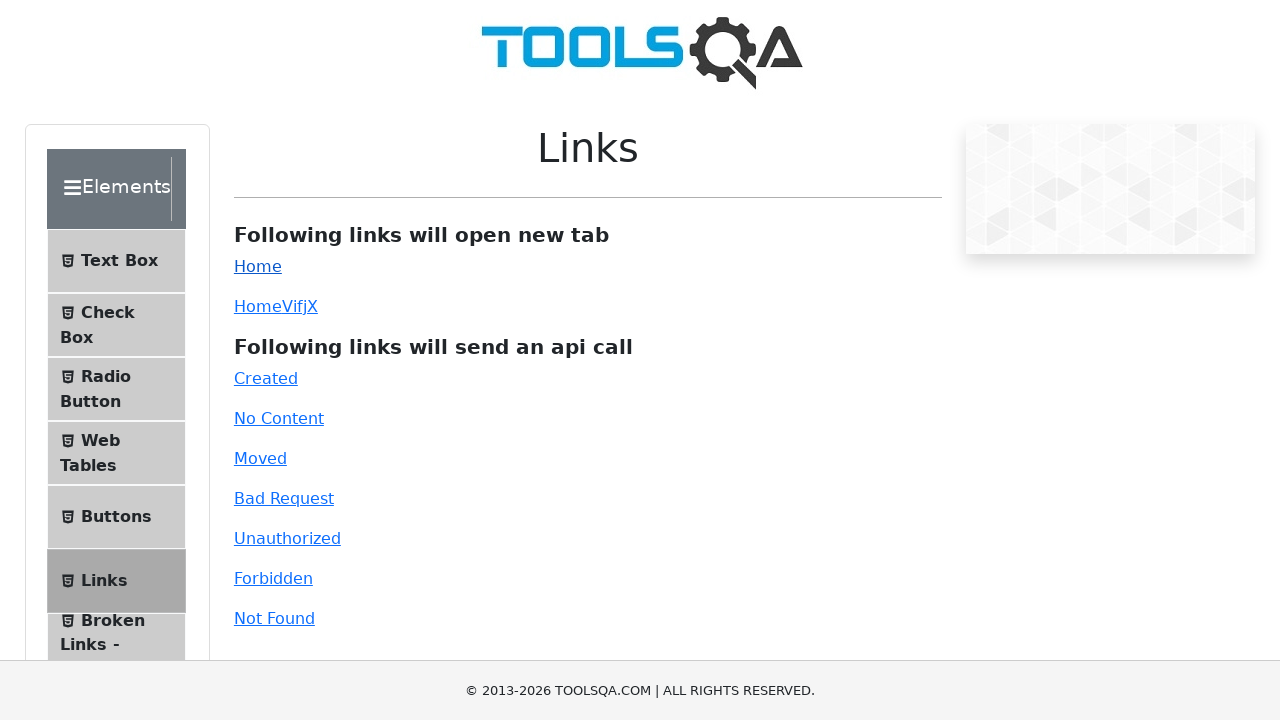